Tests right-click context menu functionality by performing a right-click action on an image element

Starting URL: http://deluxe-menu.com/popup-mode-sample.html

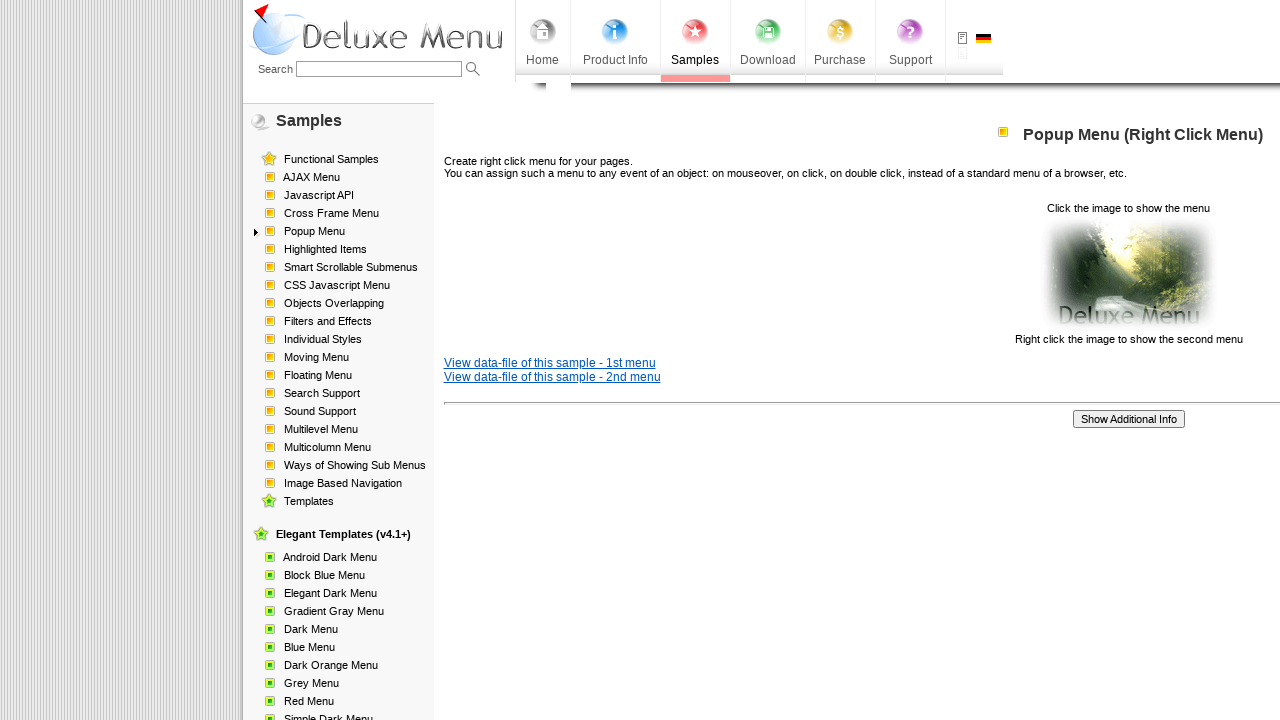

Located image element with popup_pic.gif
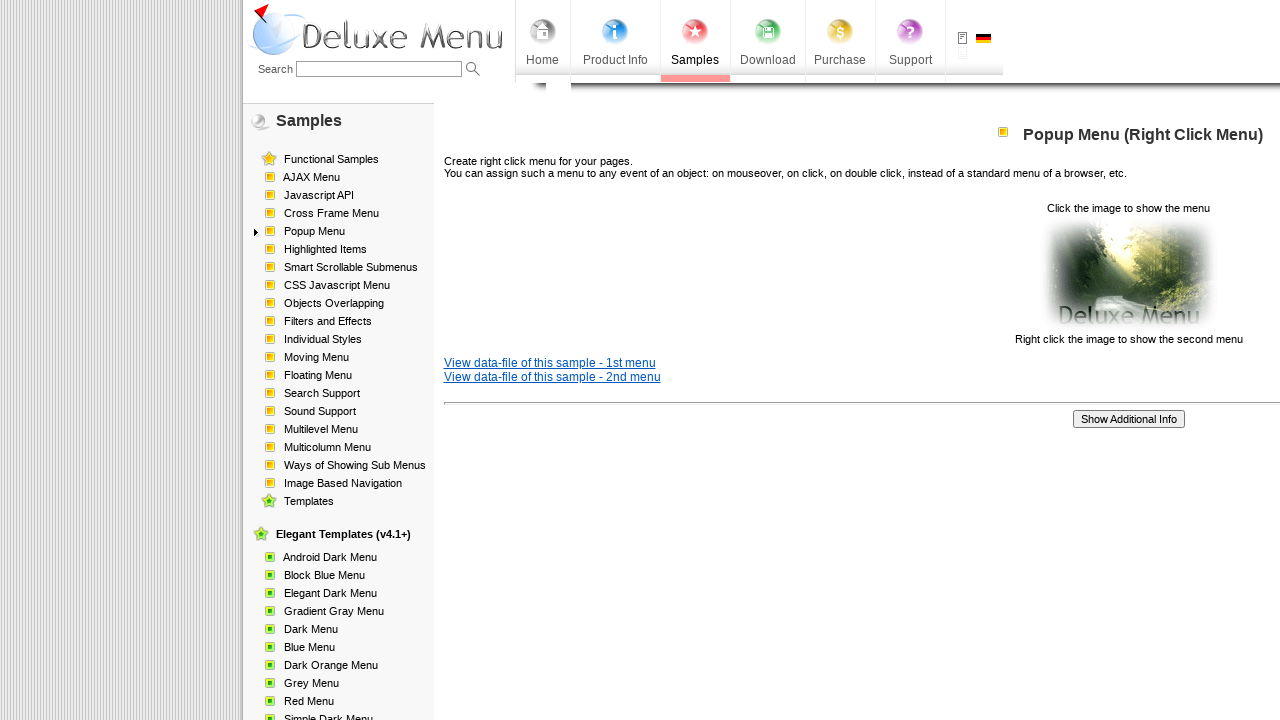

Performed right-click on image element to open context menu at (1128, 274) on xpath=//img[@src='data-samples/images/popup_pic.gif']
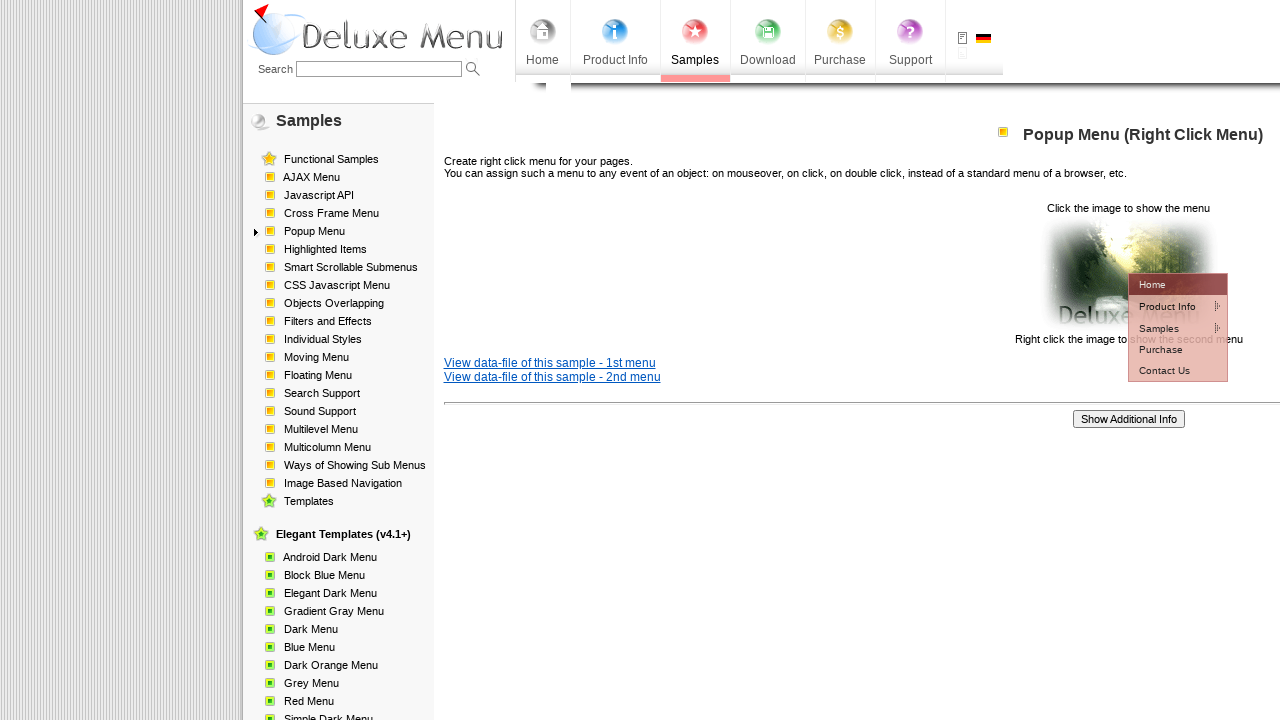

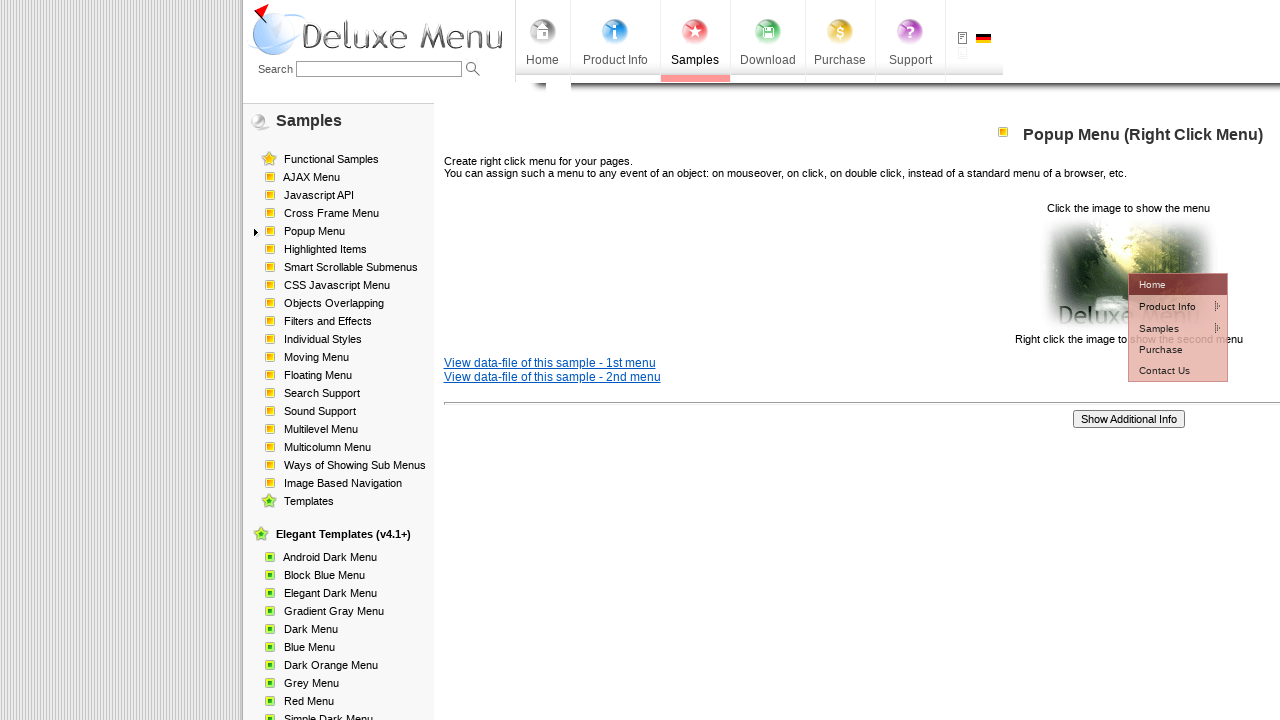